Tests text input functionality by filling various text fields in the form

Starting URL: https://katalon-test.s3.amazonaws.com/aut/html/form.html

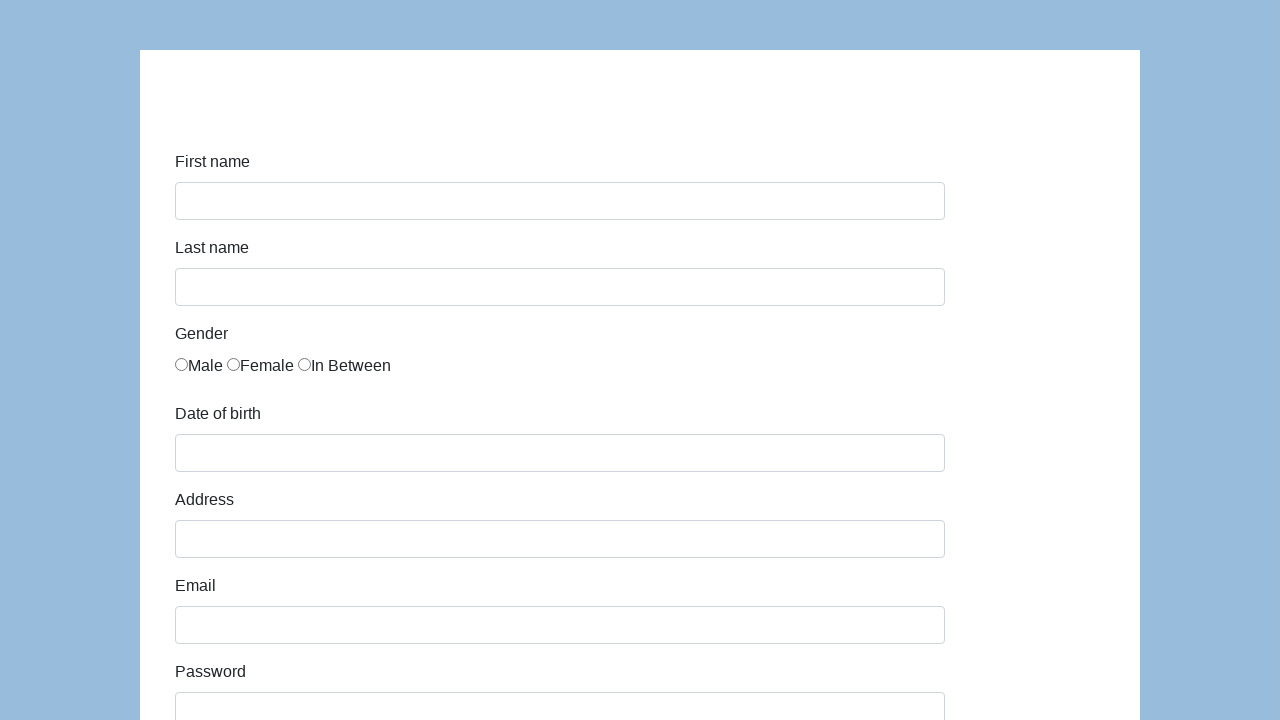

Waited for page to load - document title includes 'Demo AUT'
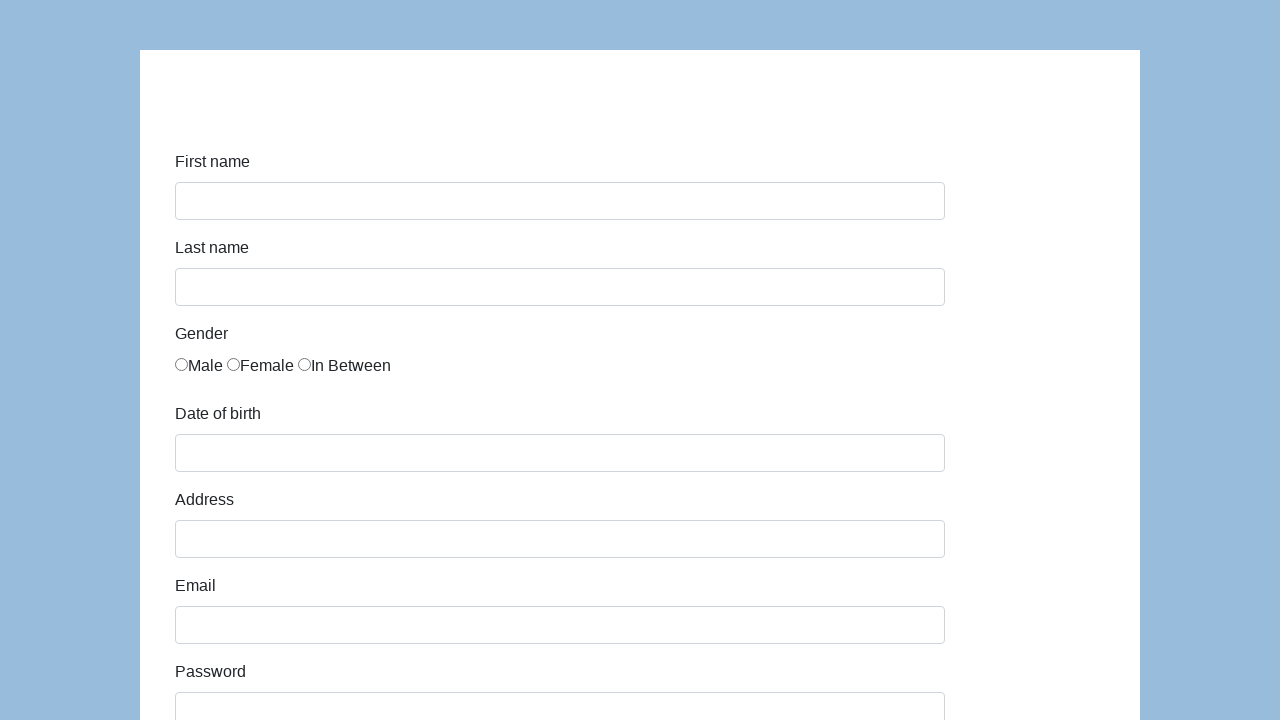

Filled first name field with 'John' on #first-name
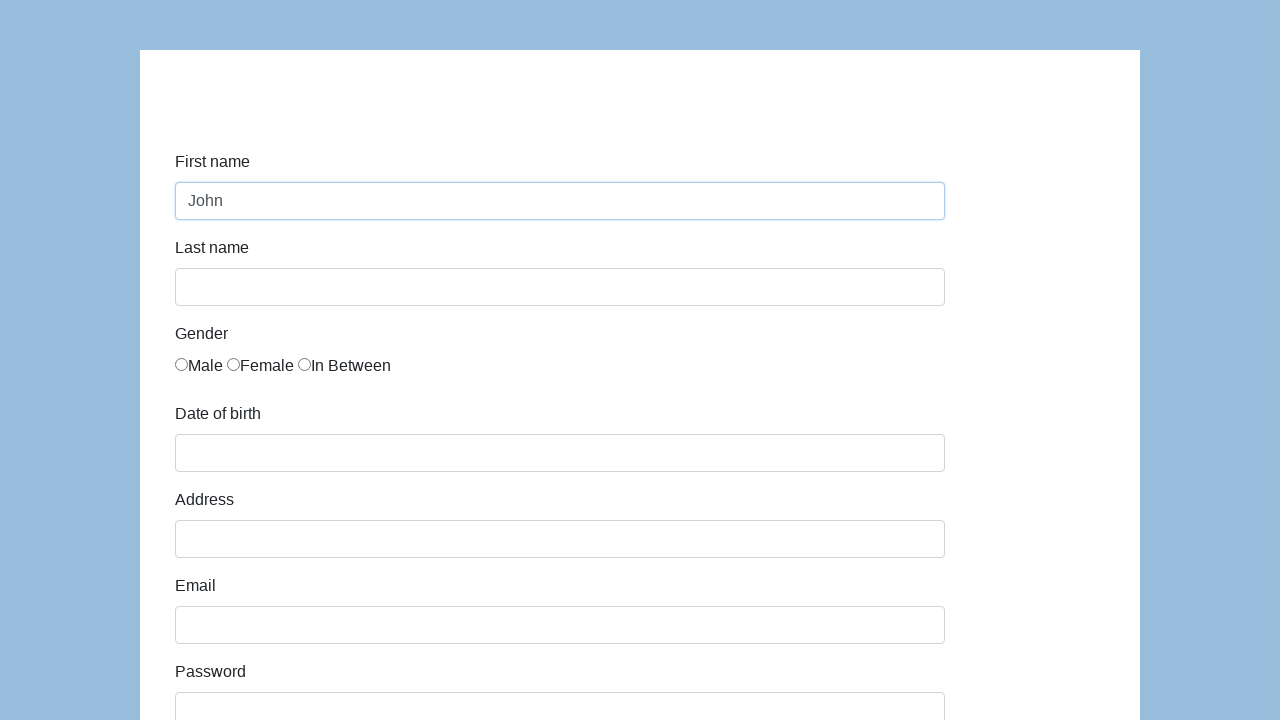

Filled last name field with 'Doe' on #last-name
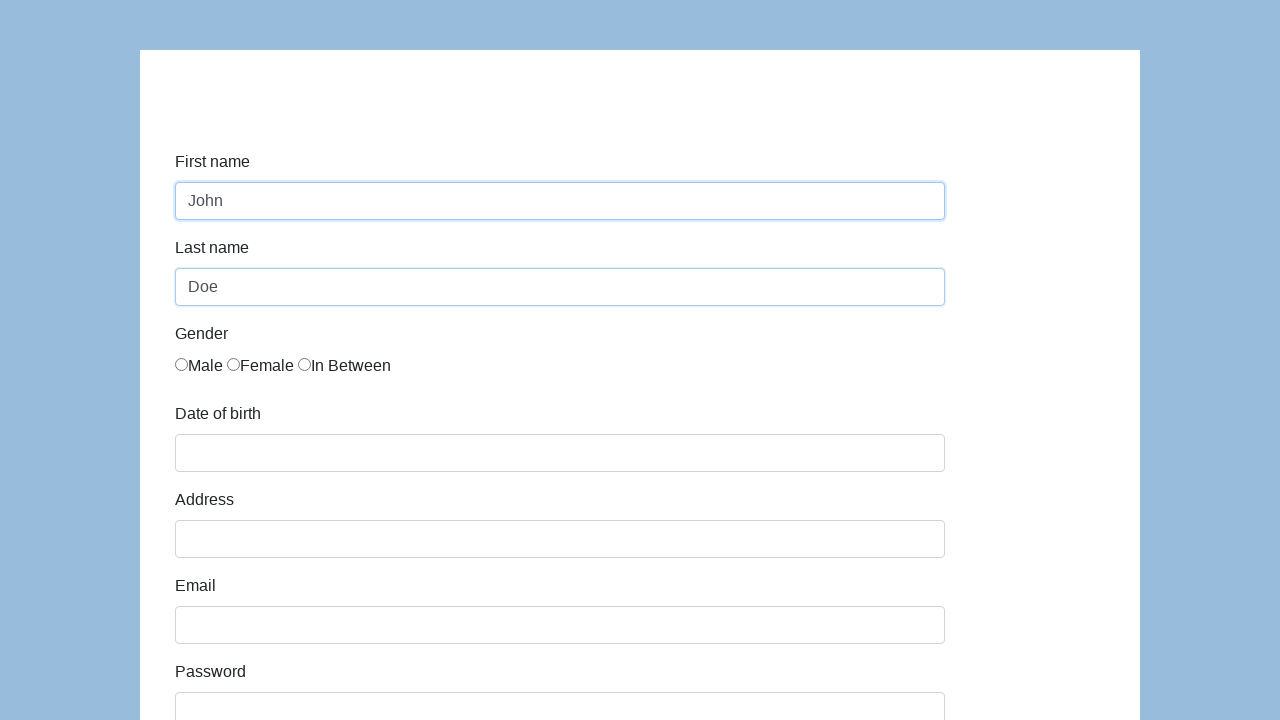

Filled email field with 'john.doe@example.com' on #email
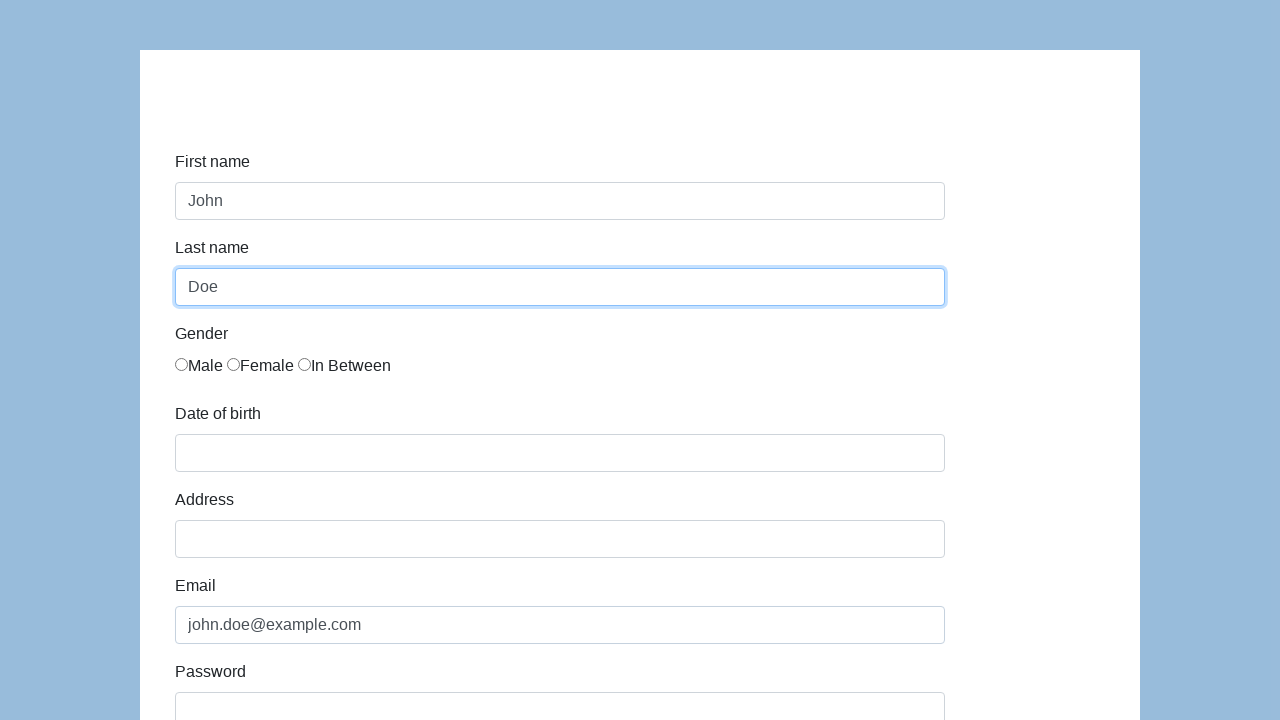

Filled password field with 'SecurePass123!' on #password
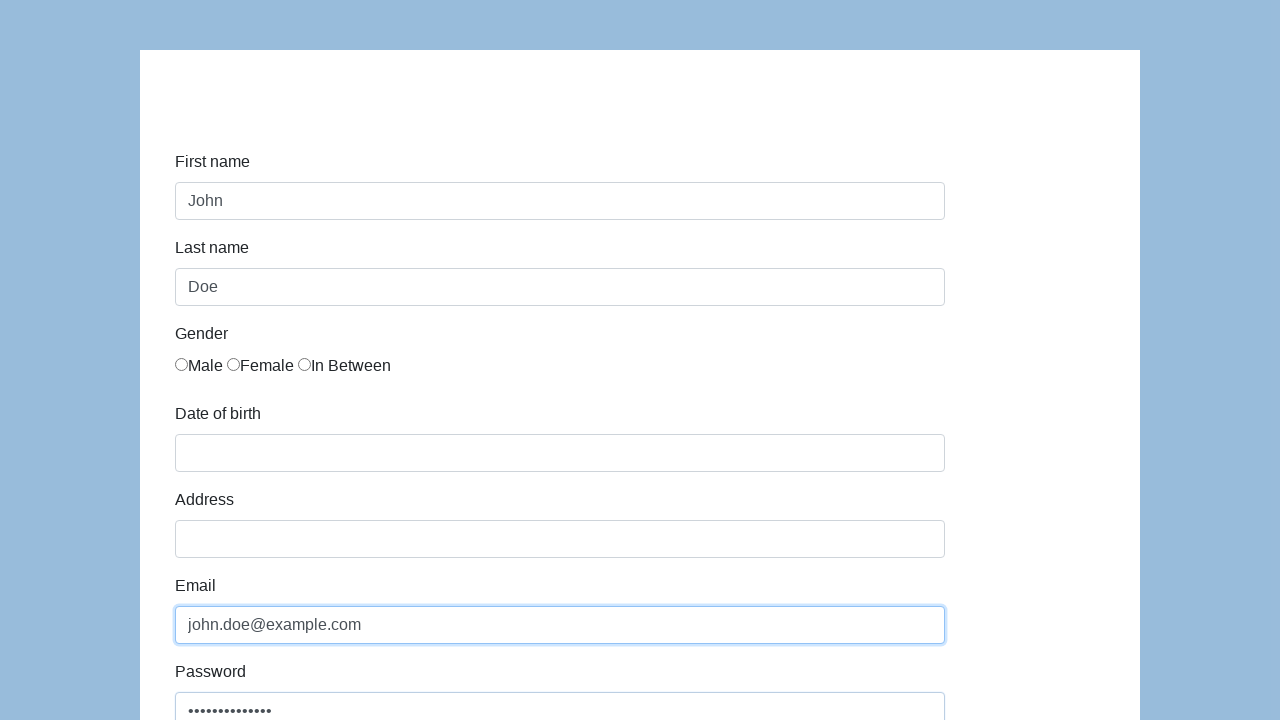

Filled company field with 'Tech Corp' on #company
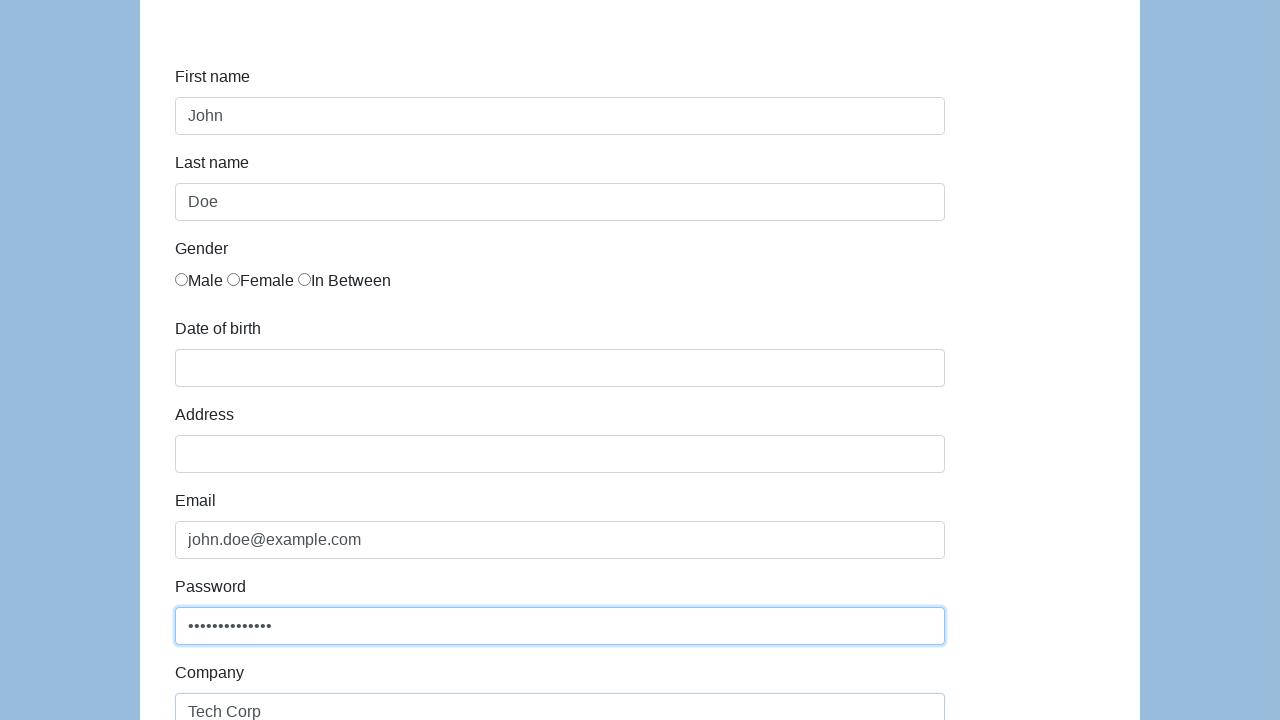

Filled address field with '123 Main St' on #address
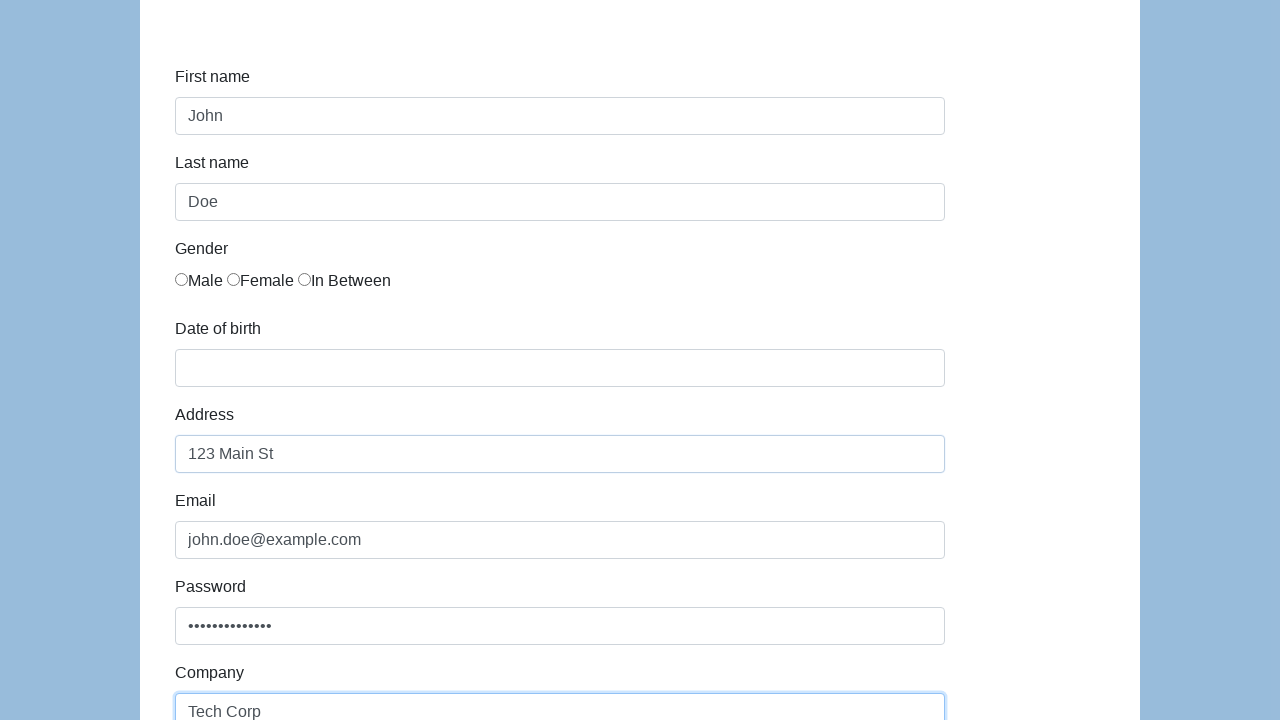

Filled date of birth field with '01/15/1990' on #dob
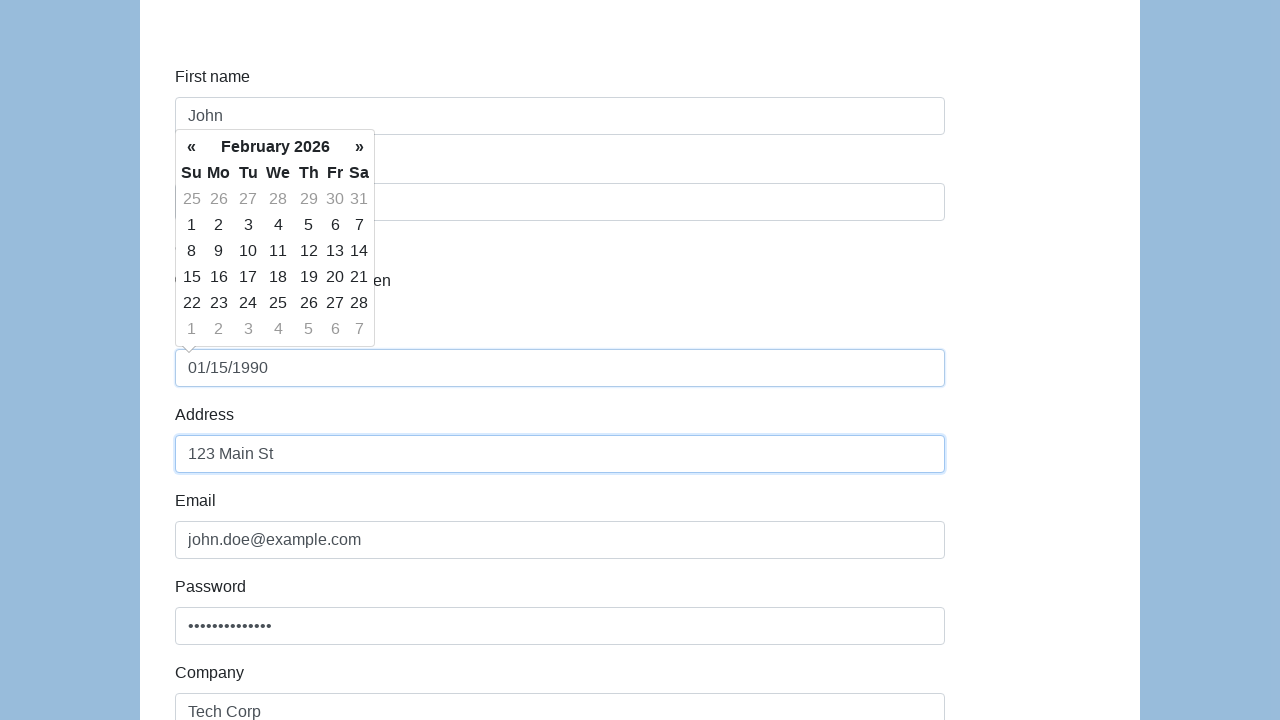

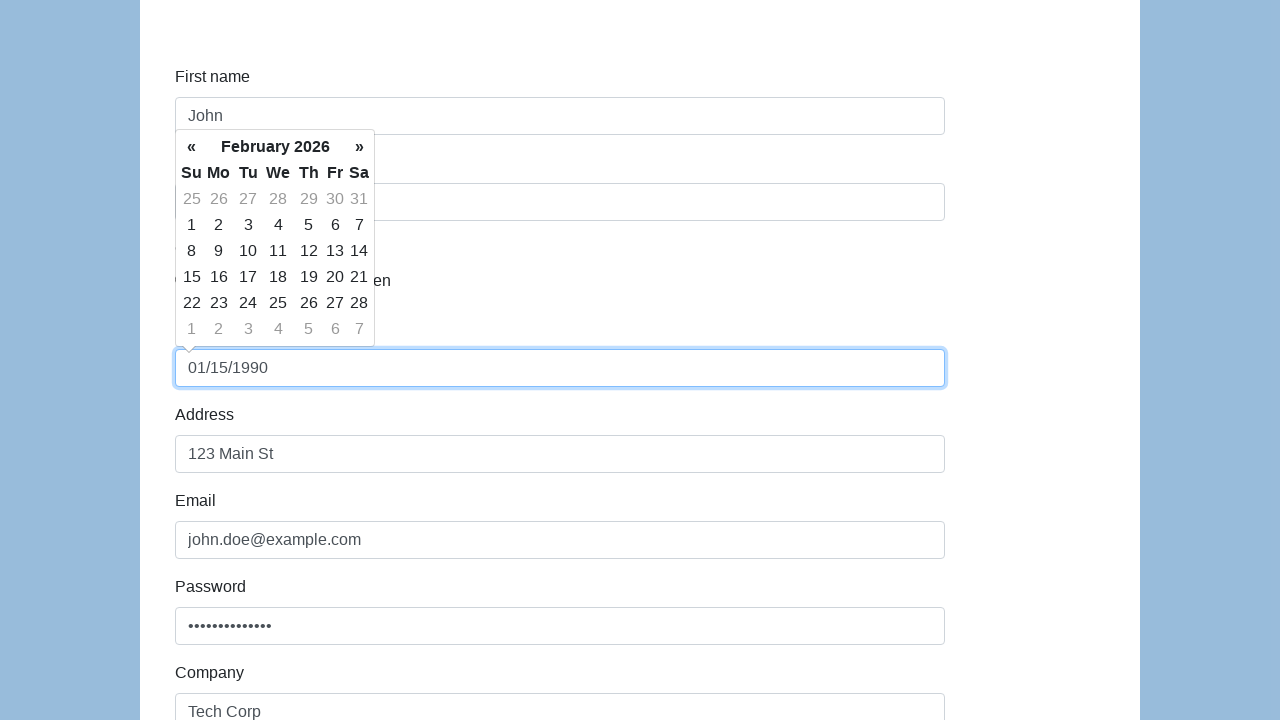